Tests iframe interaction by entering text in an input field within a frame

Starting URL: https://demo.automationtesting.in/Frames.html

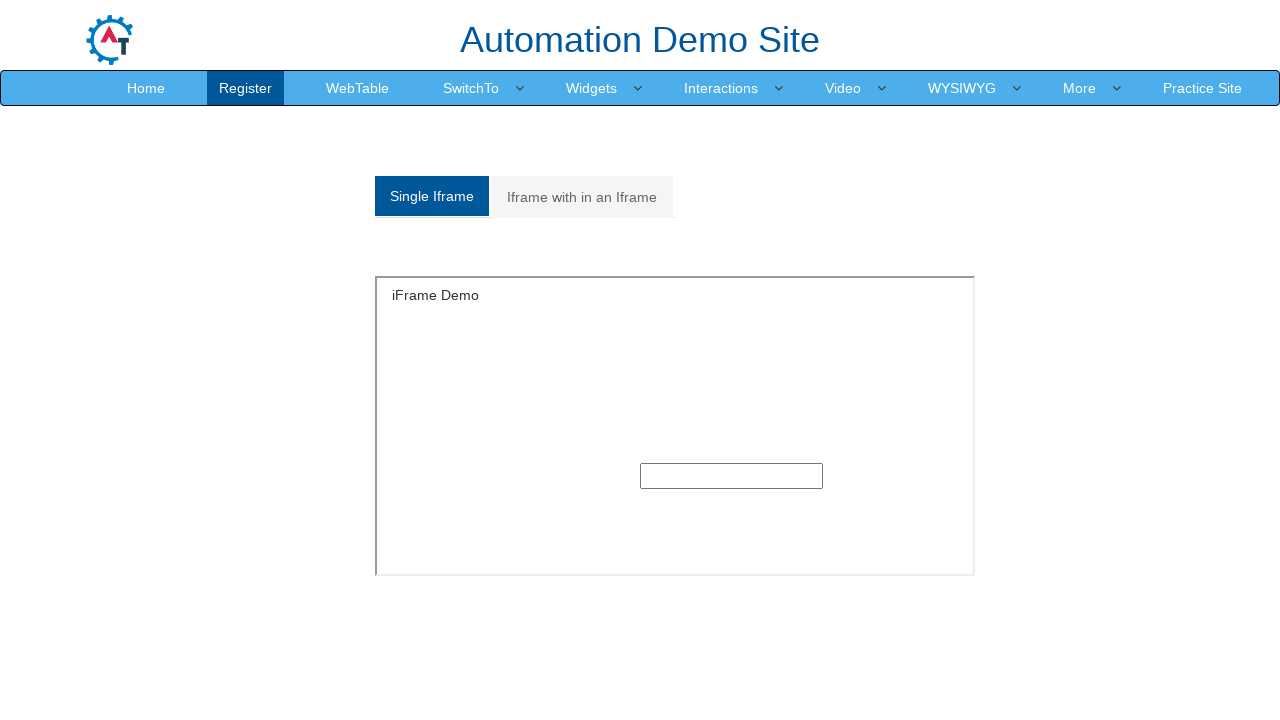

Located first iframe on the page
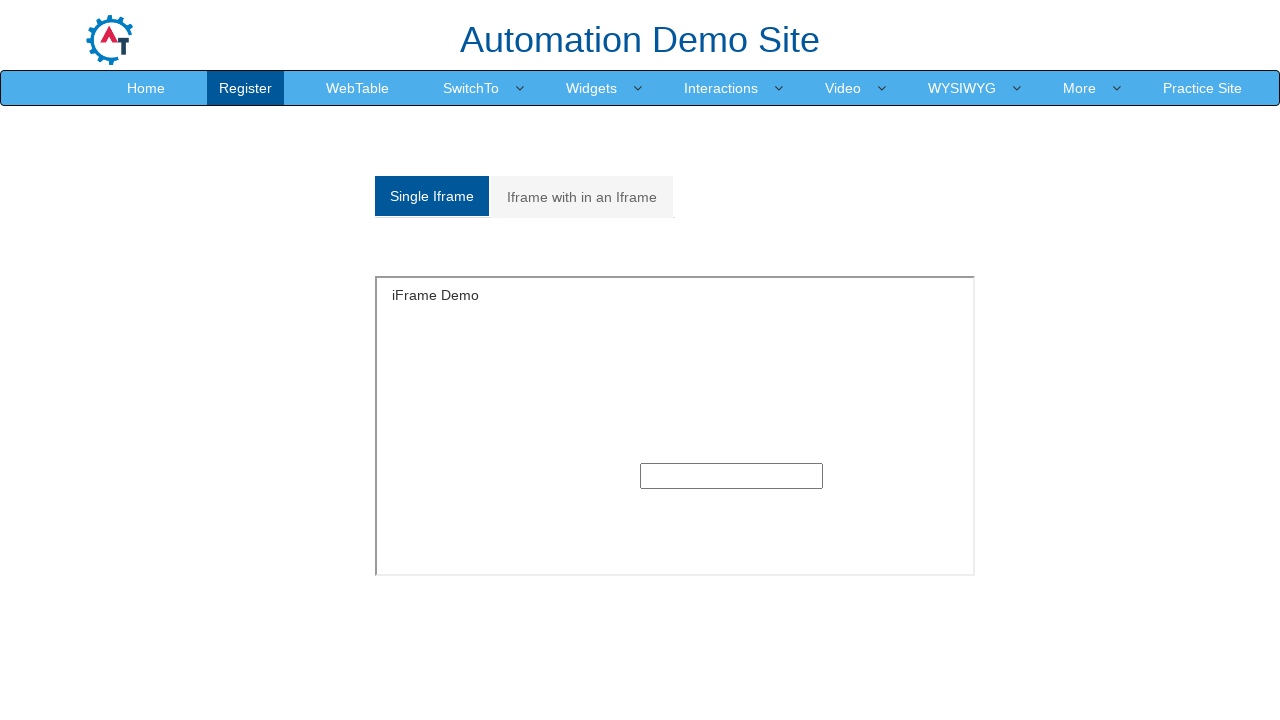

Filled text input field within iframe with 'automation' on iframe >> nth=0 >> internal:control=enter-frame >> input[type='text']
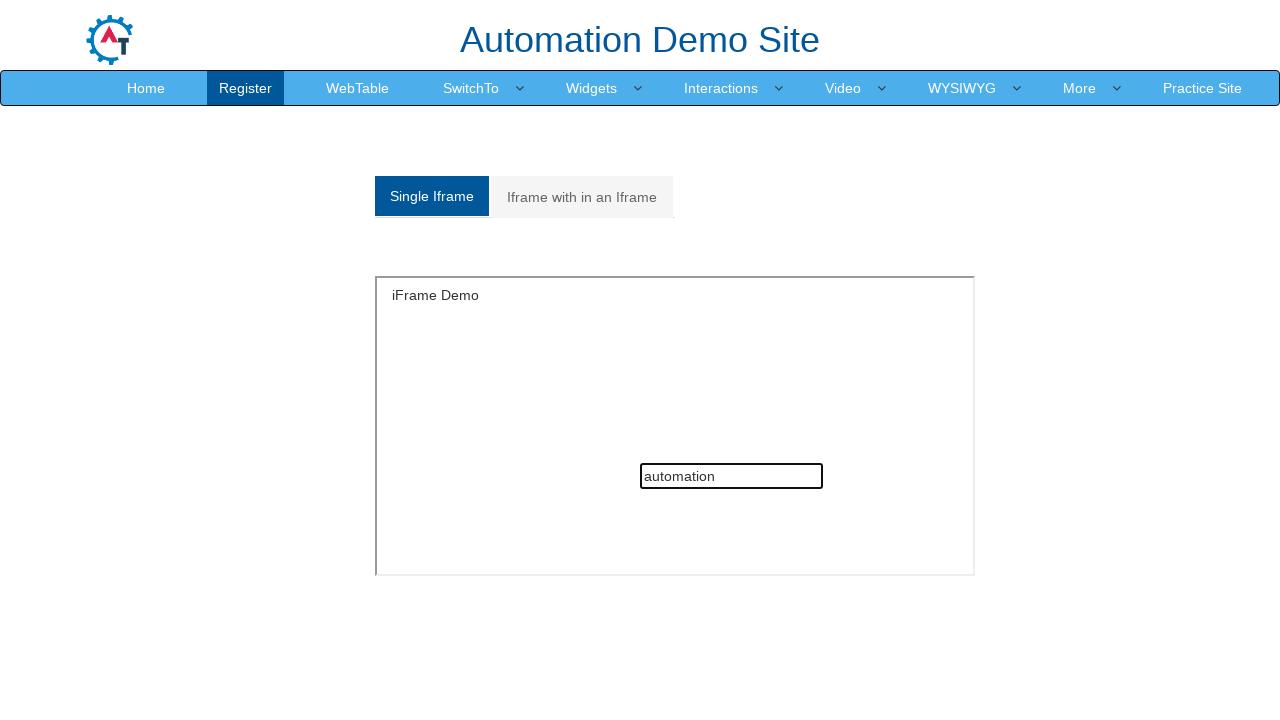

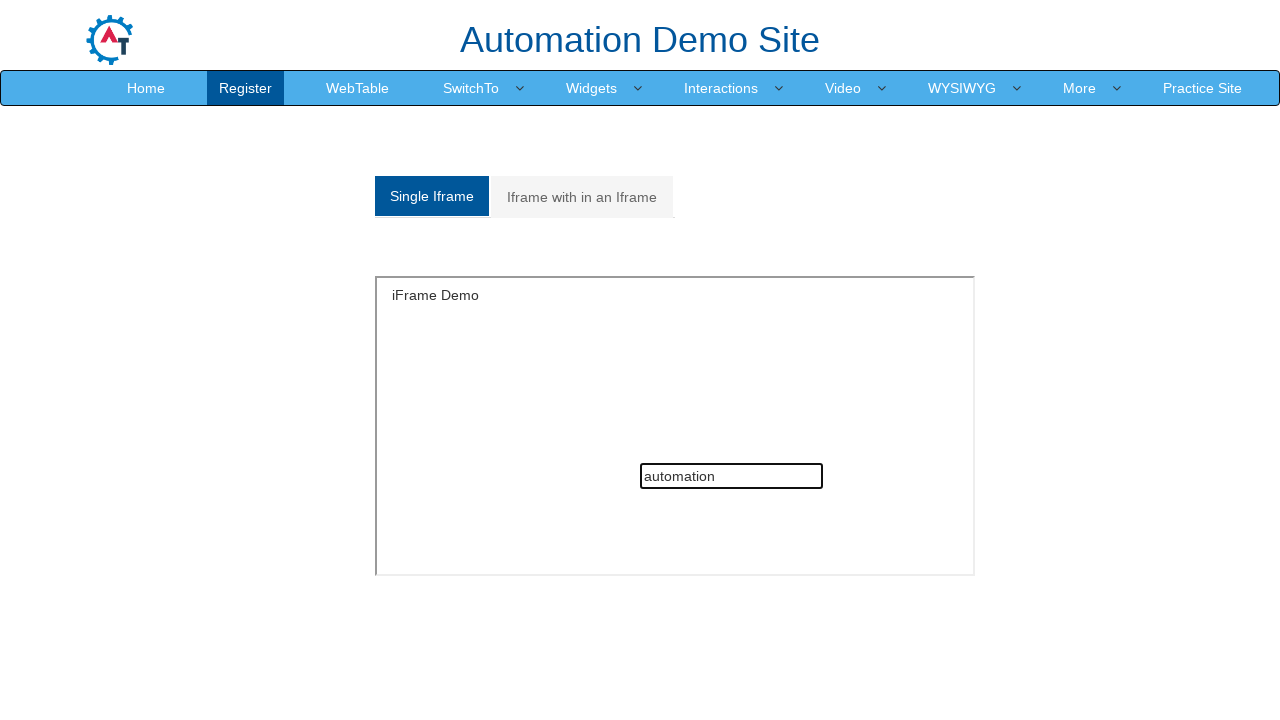